Tests WordStream's free keyword tool by navigating to the tool with a keyword query and clicking the continue button to proceed to results

Starting URL: https://tools.wordstream.com/fkt?website=marketing

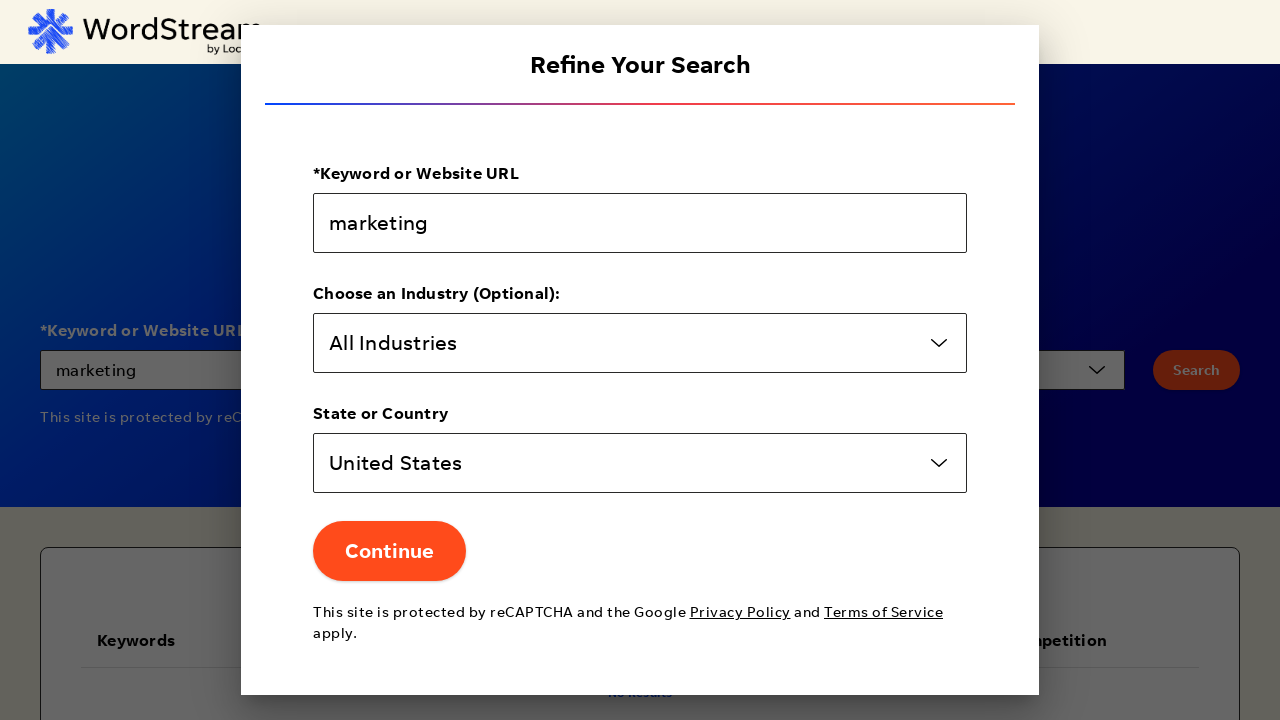

Waited for refine-continue button to become visible
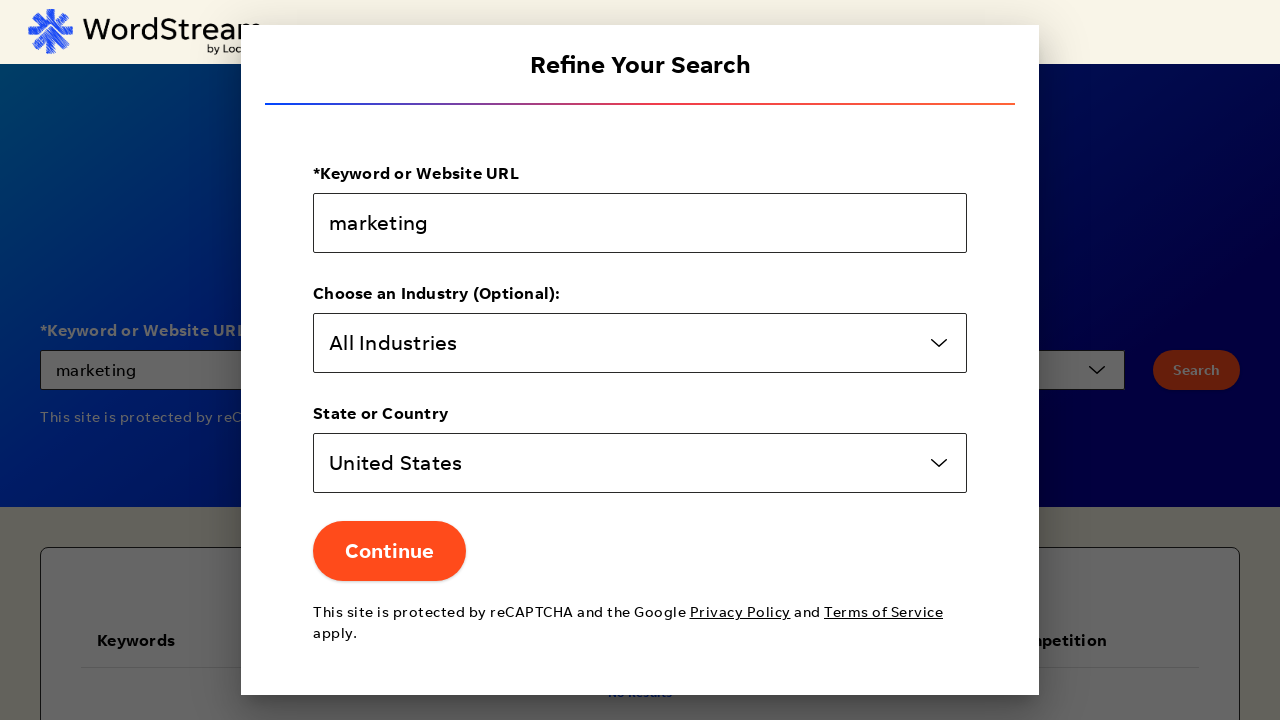

Clicked the continue button to proceed to keyword results at (390, 551) on #refine-continue
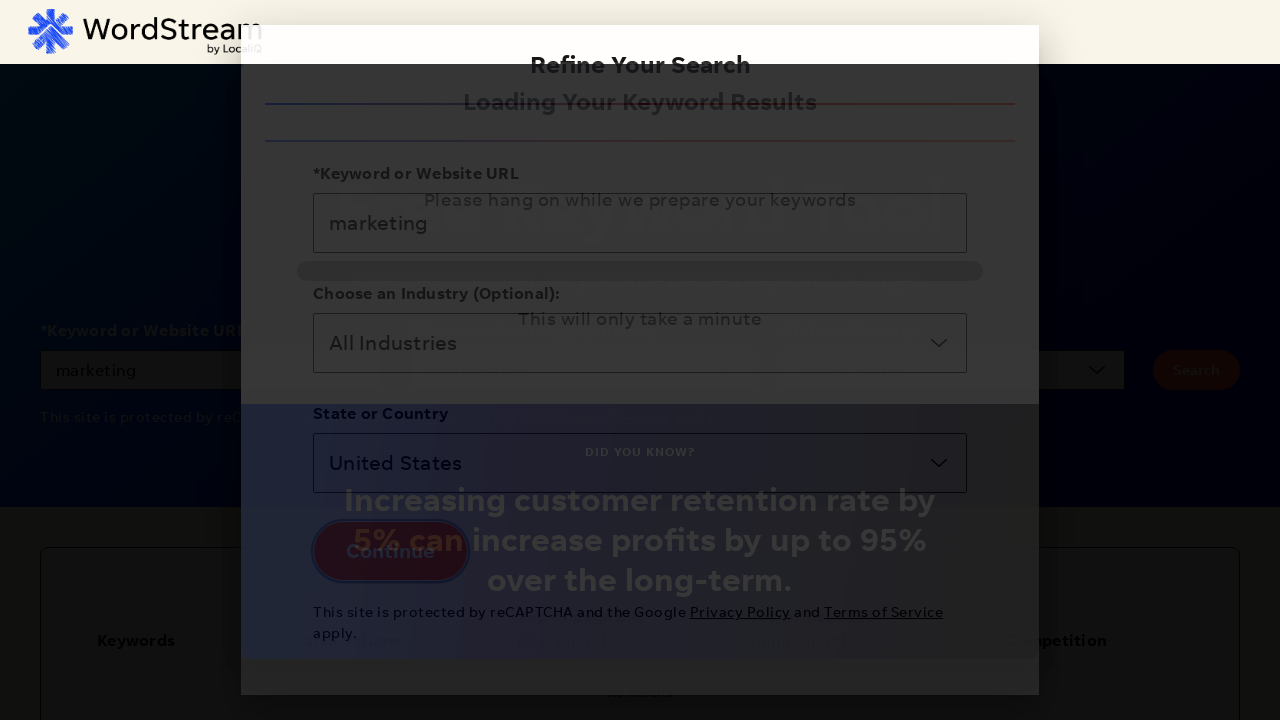

Keyword results table loaded successfully
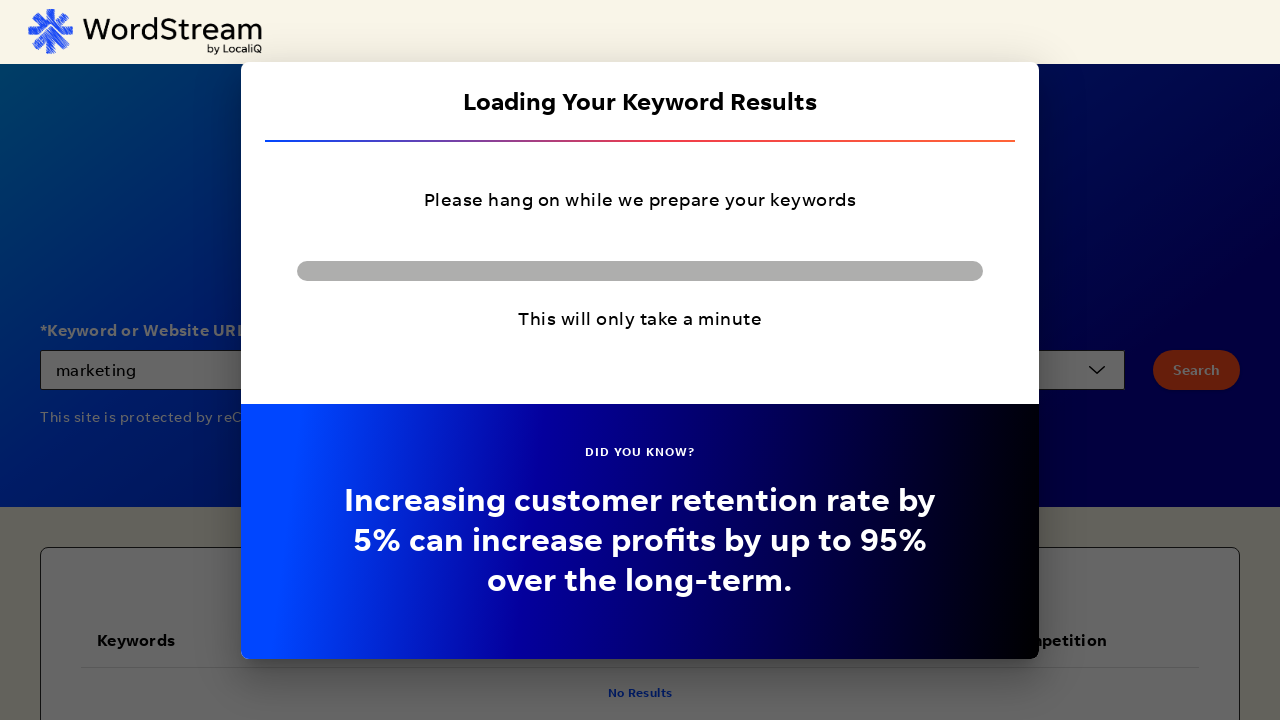

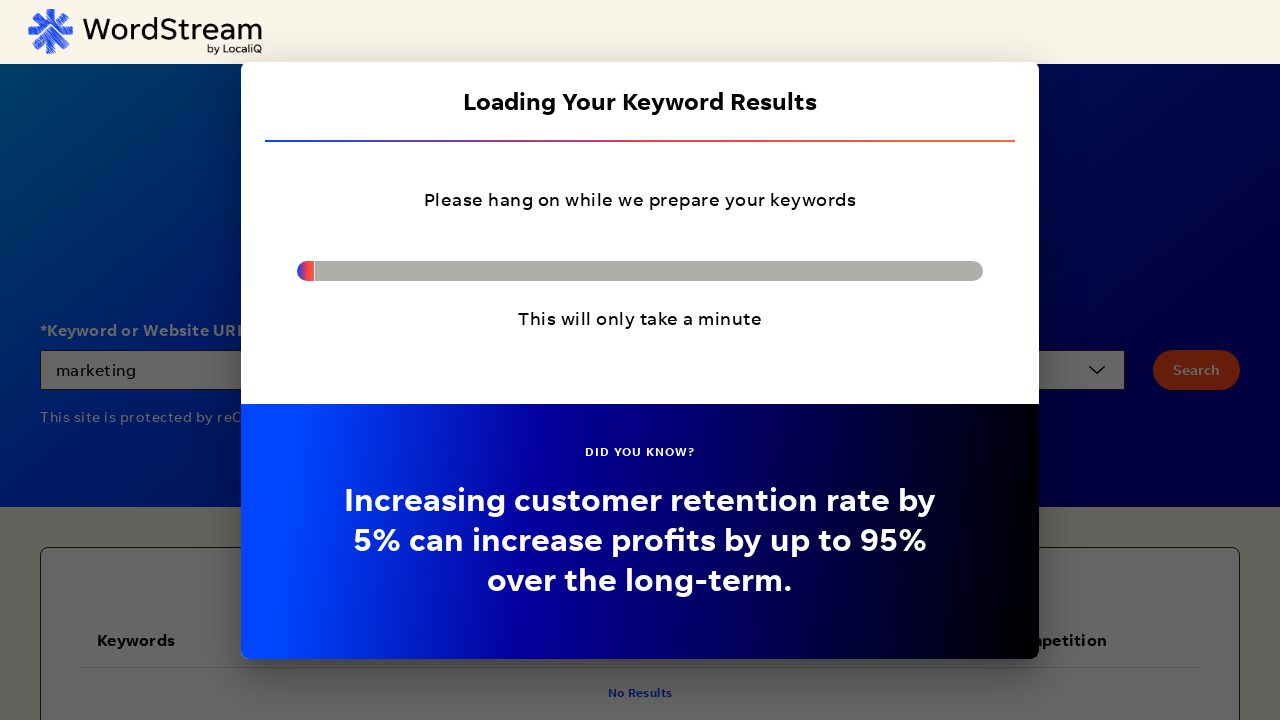